Tests an e-commerce flow by adding specific items to cart, proceeding to checkout, and applying a promo code

Starting URL: https://rahulshettyacademy.com/seleniumPractise

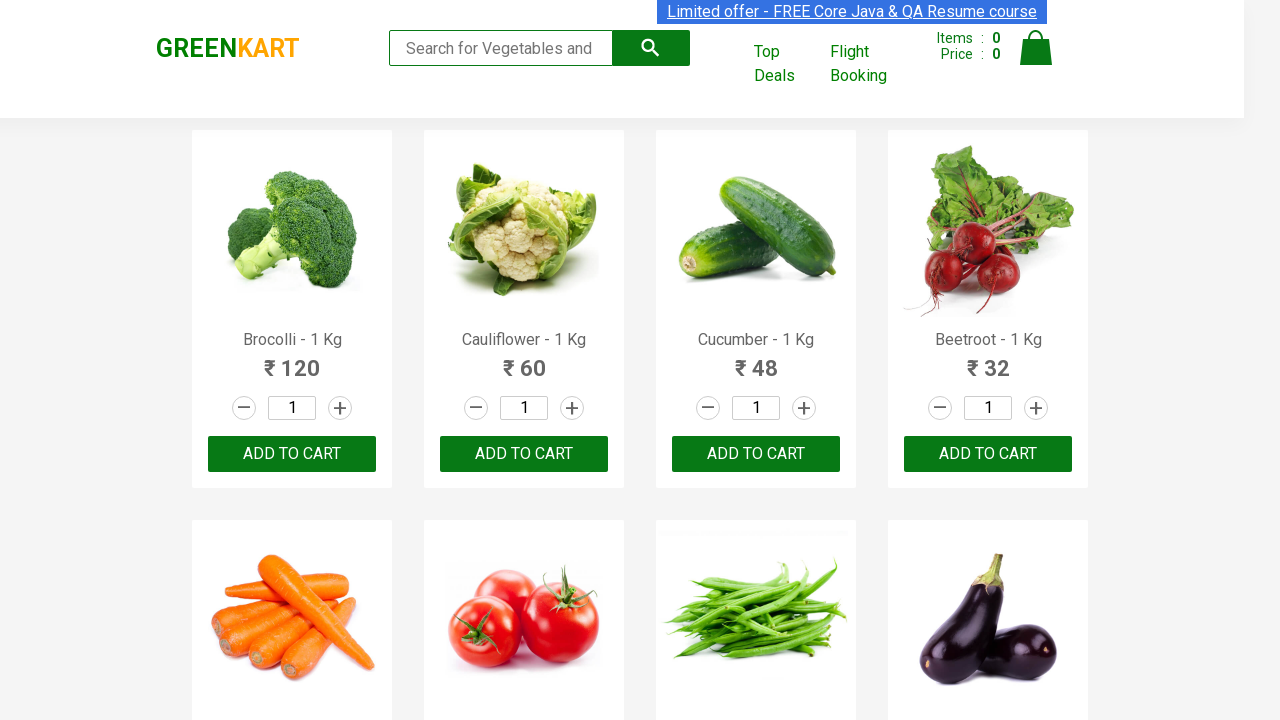

Located all product names on the page
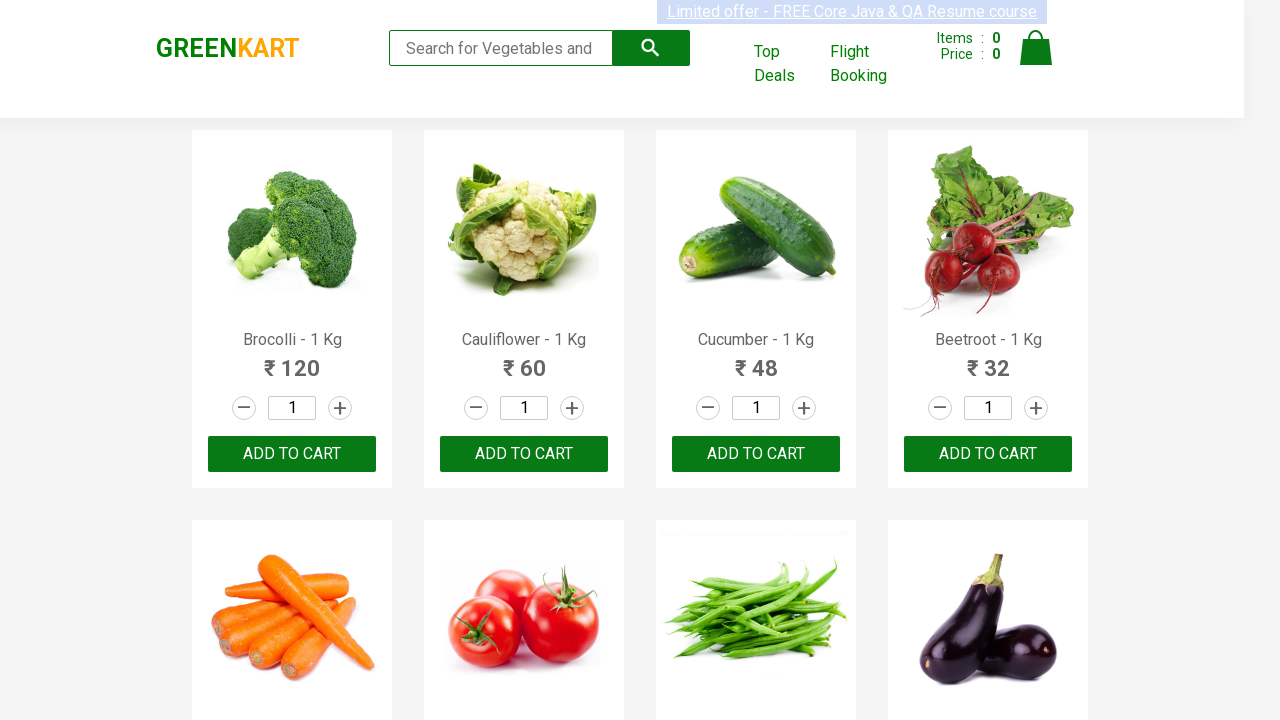

Retrieved text content from product 1
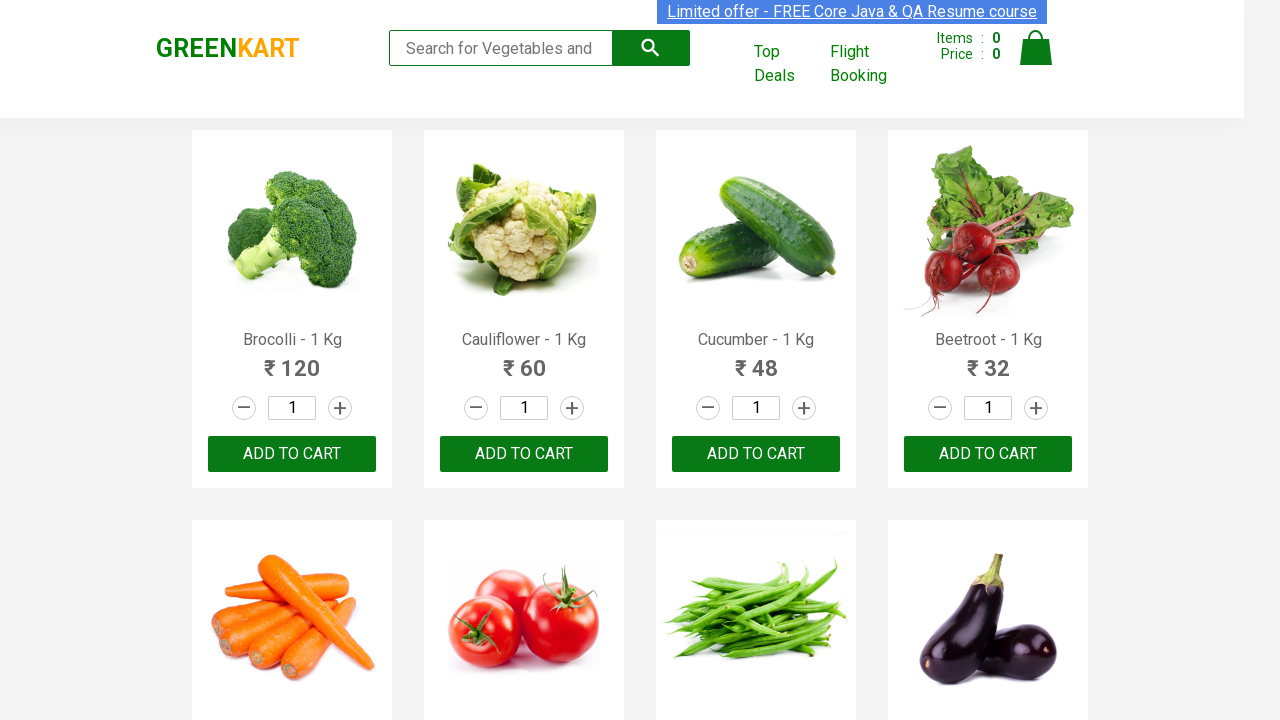

Added Brocolli to cart at (292, 454) on xpath=//div[@class='product-action']/button >> nth=0
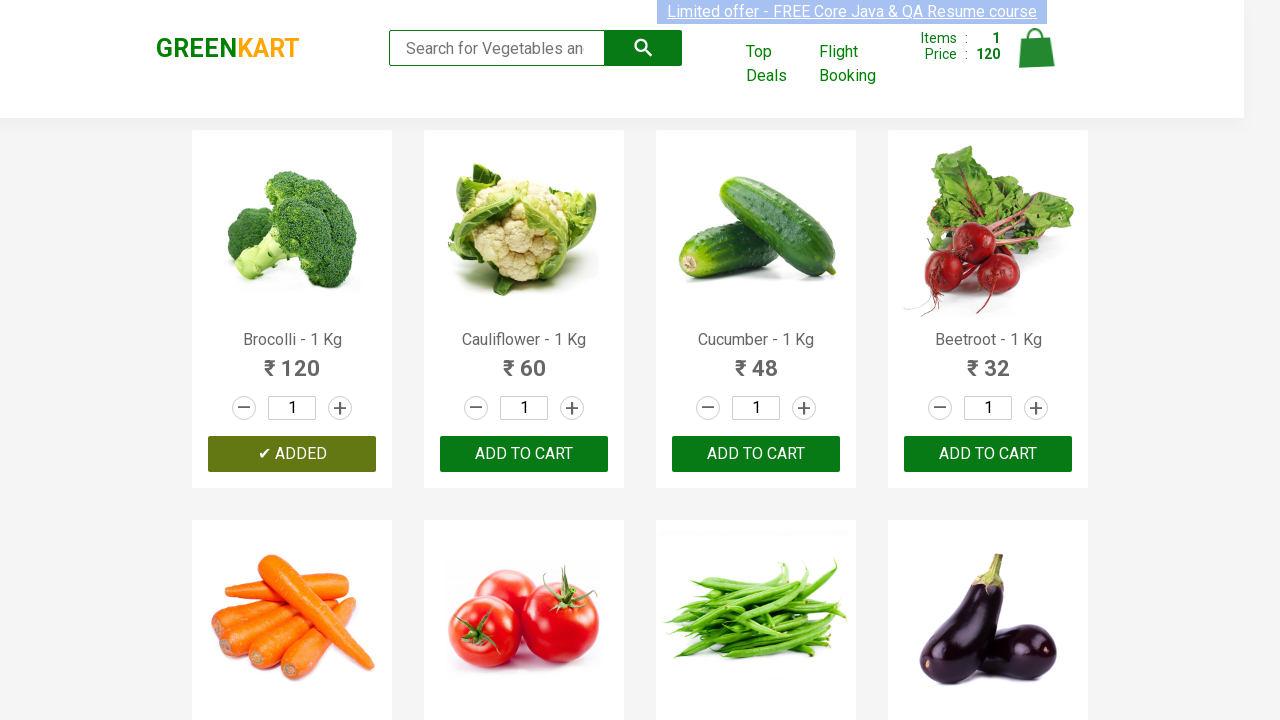

Retrieved text content from product 2
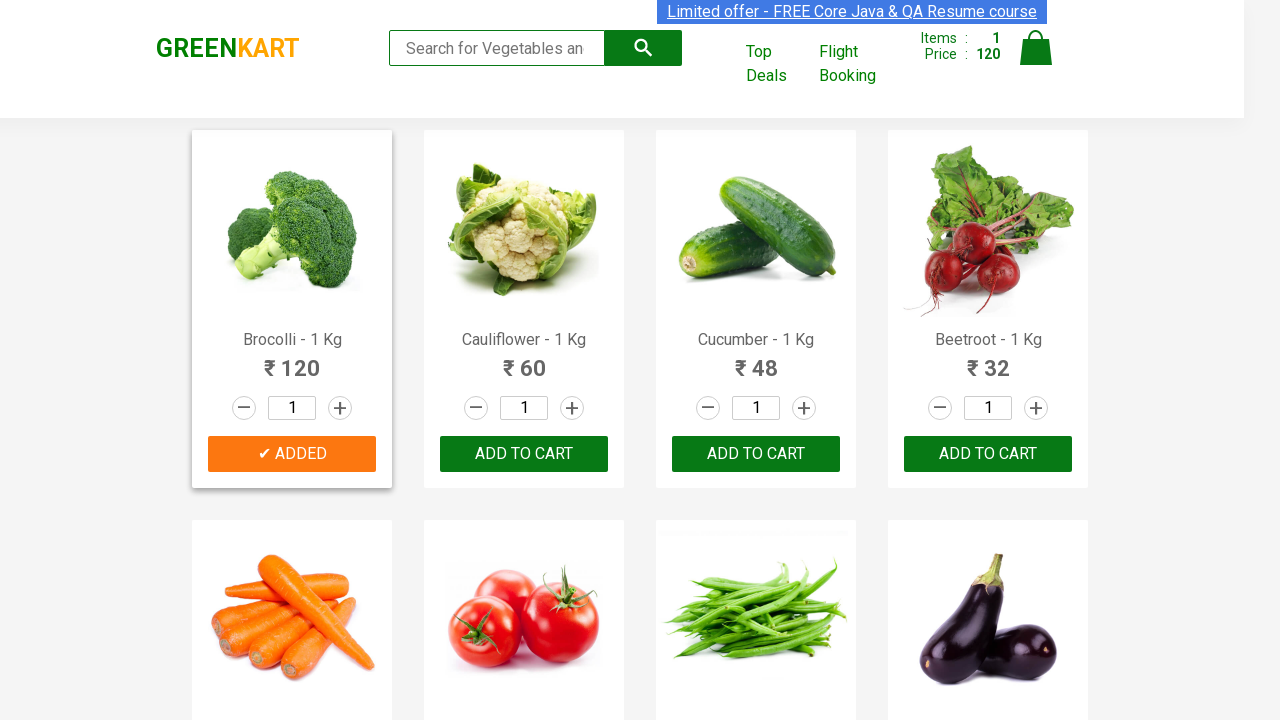

Retrieved text content from product 3
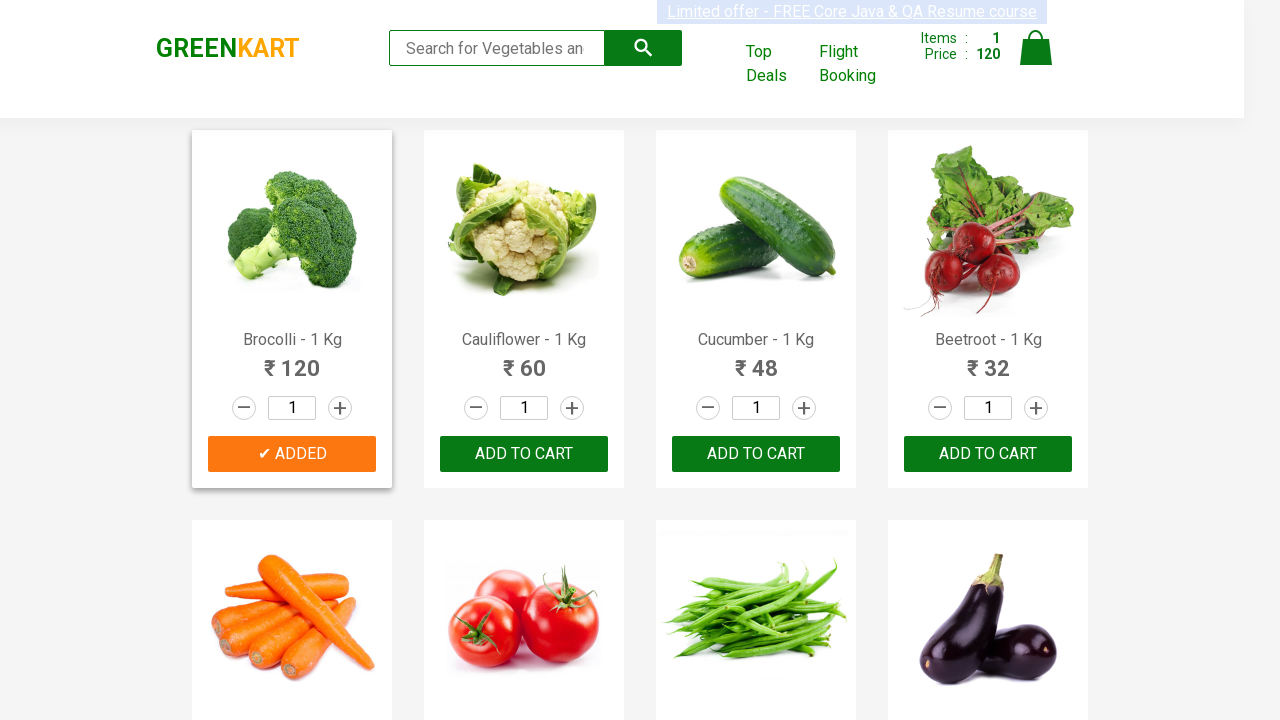

Added Cucumber to cart at (756, 454) on xpath=//div[@class='product-action']/button >> nth=2
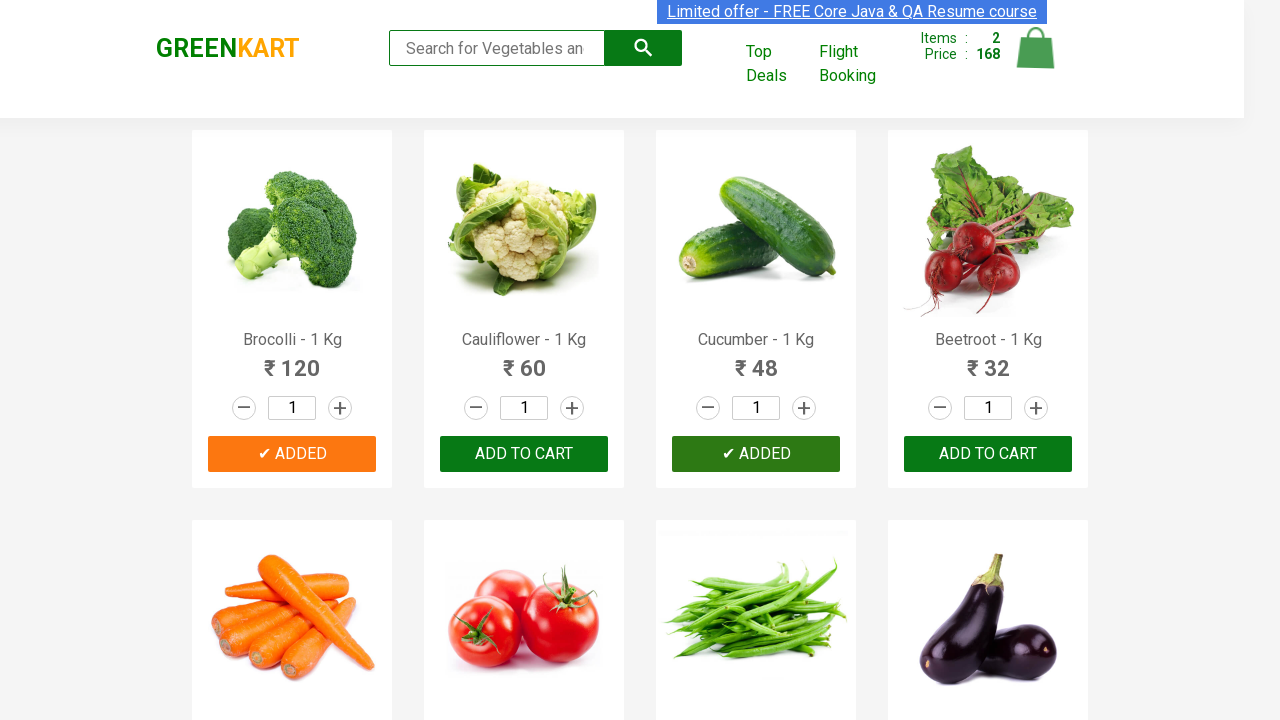

Retrieved text content from product 4
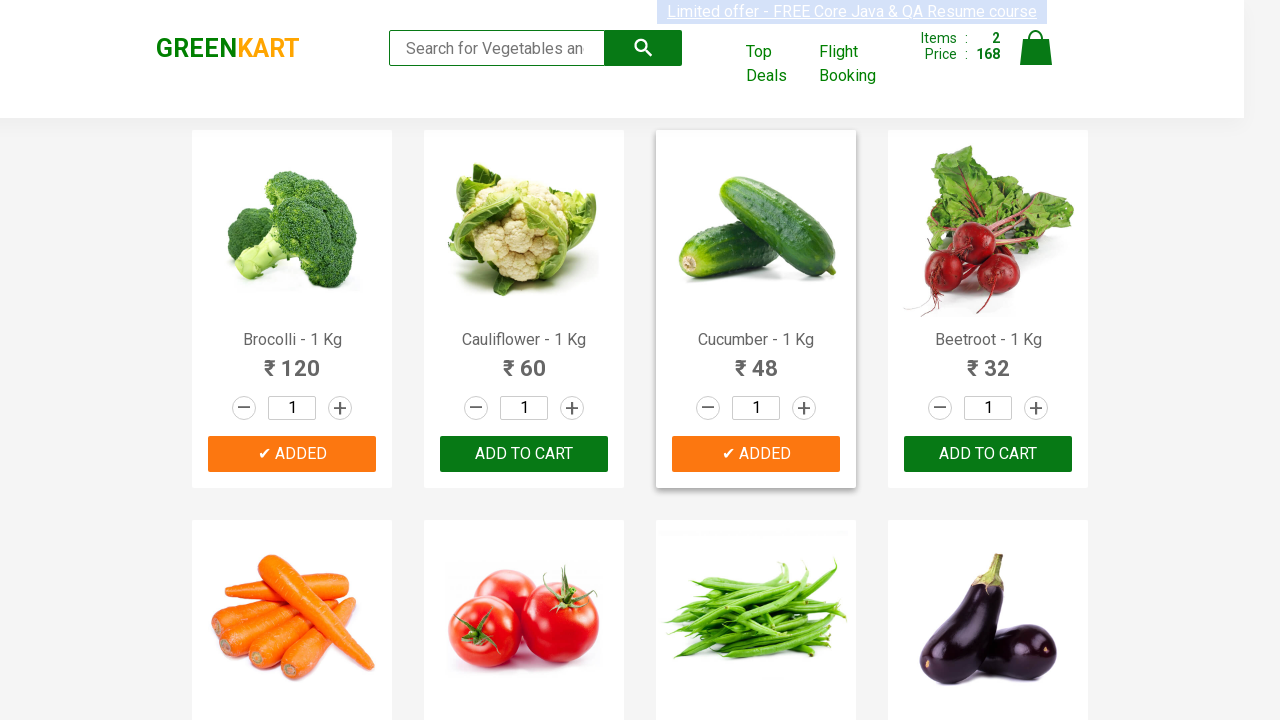

Added Beetroot to cart at (988, 454) on xpath=//div[@class='product-action']/button >> nth=3
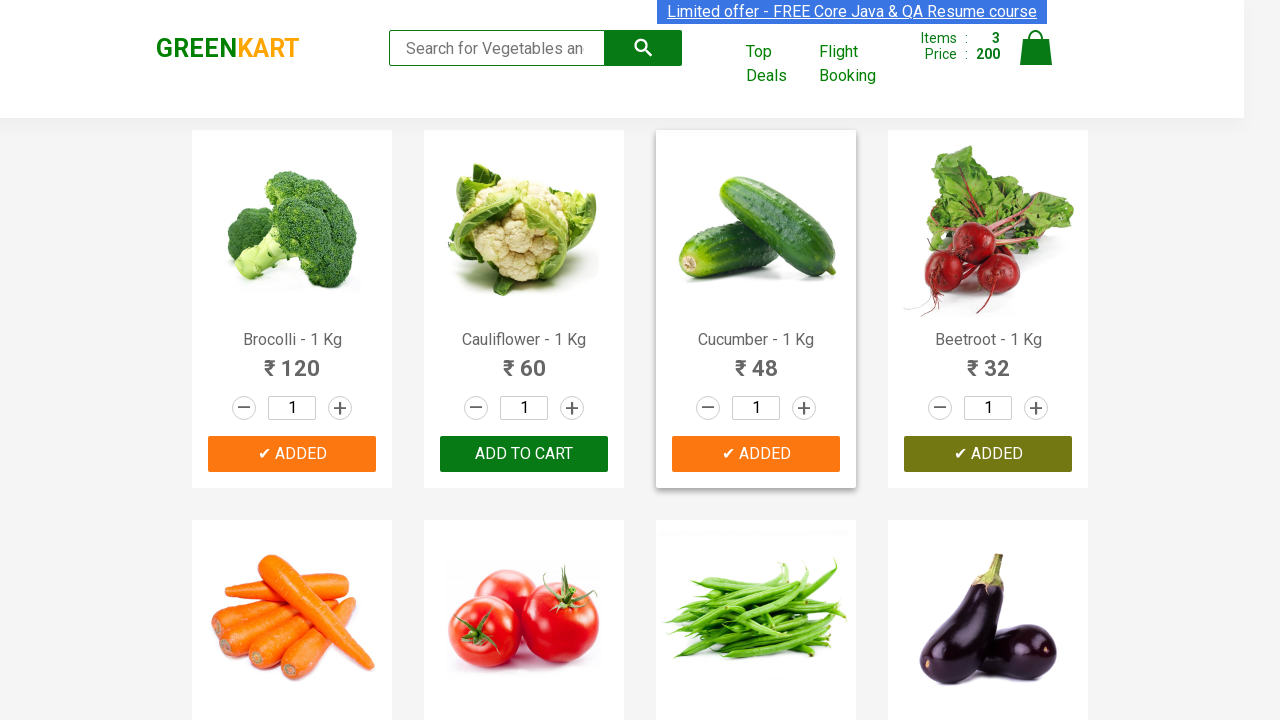

Clicked on cart icon to view cart at (1036, 48) on img[alt='Cart']
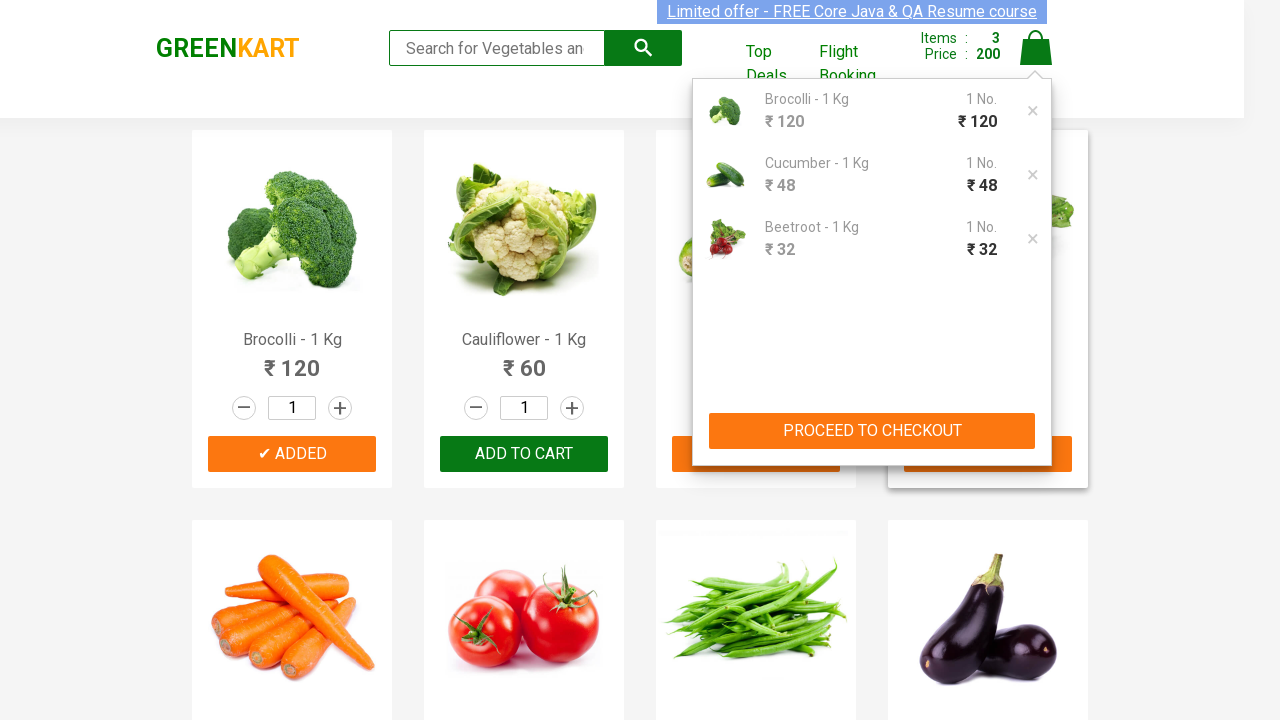

Clicked proceed to checkout button at (872, 431) on xpath=//button[contains(text(),'PROCEED TO CHECKOUT')]
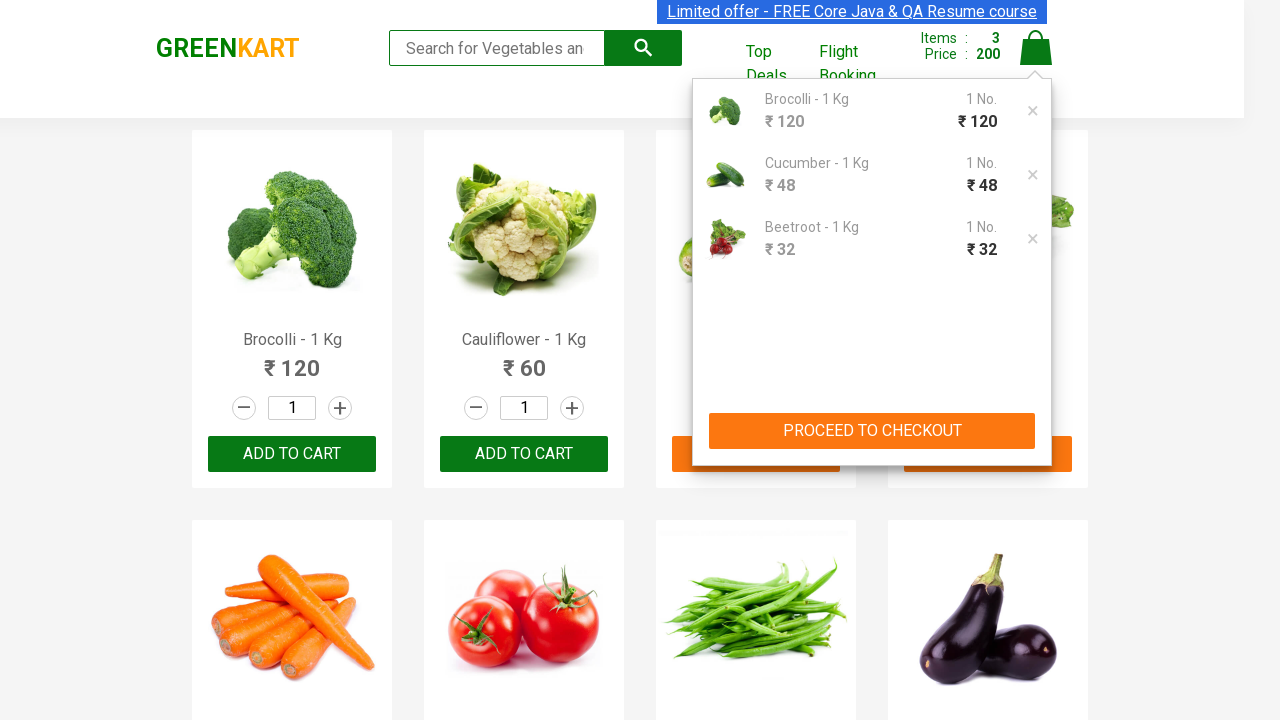

Promo code input field became visible
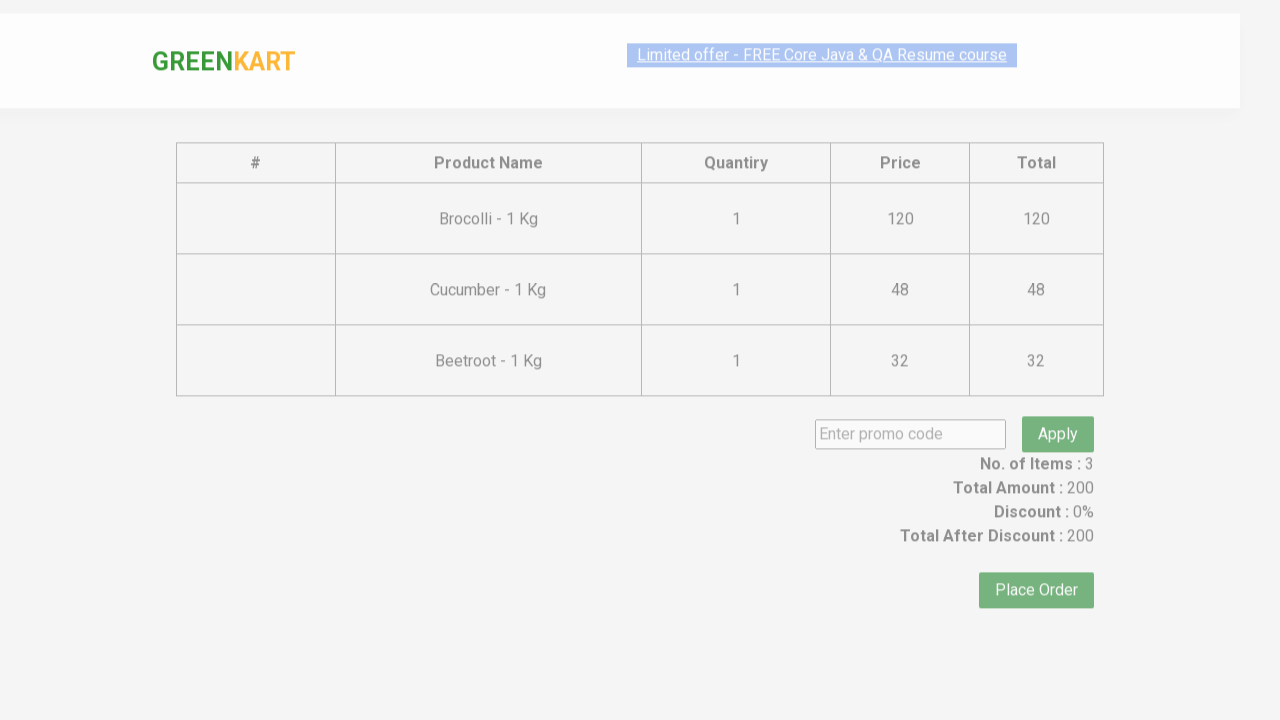

Entered promo code 'rahulshettyacademy' on input.promoCode
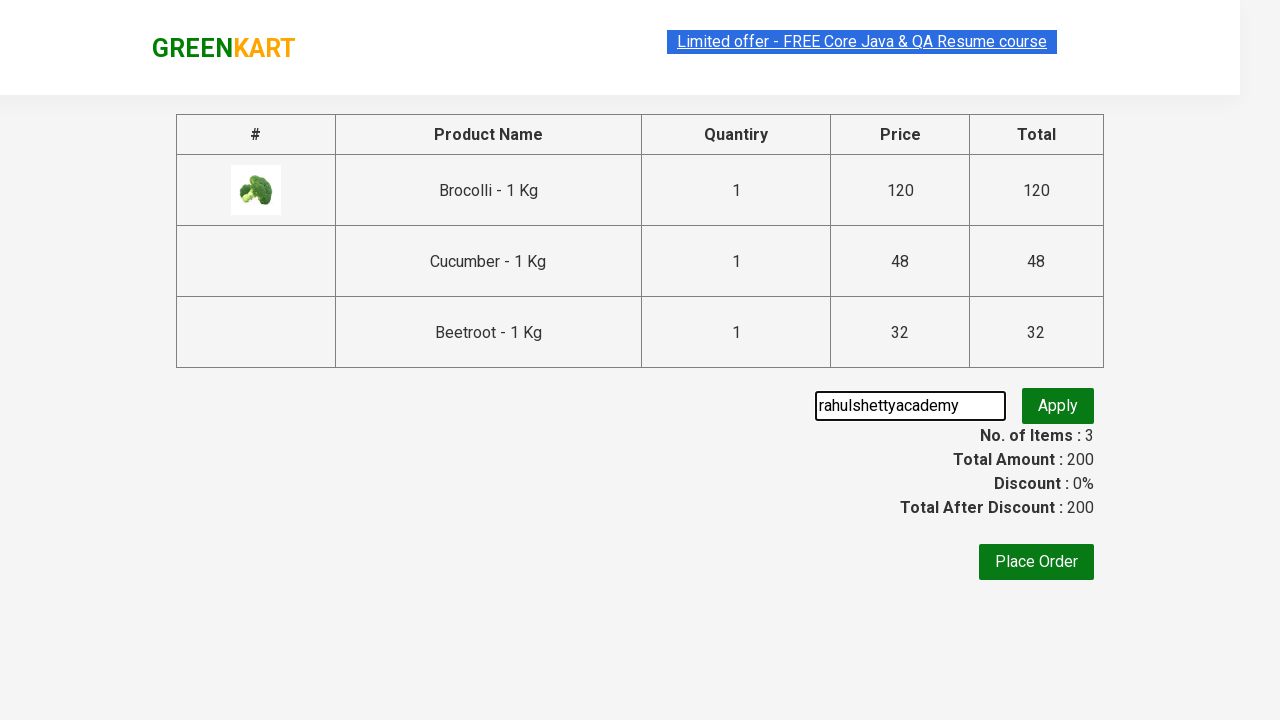

Clicked apply promo button at (1058, 406) on button.promoBtn
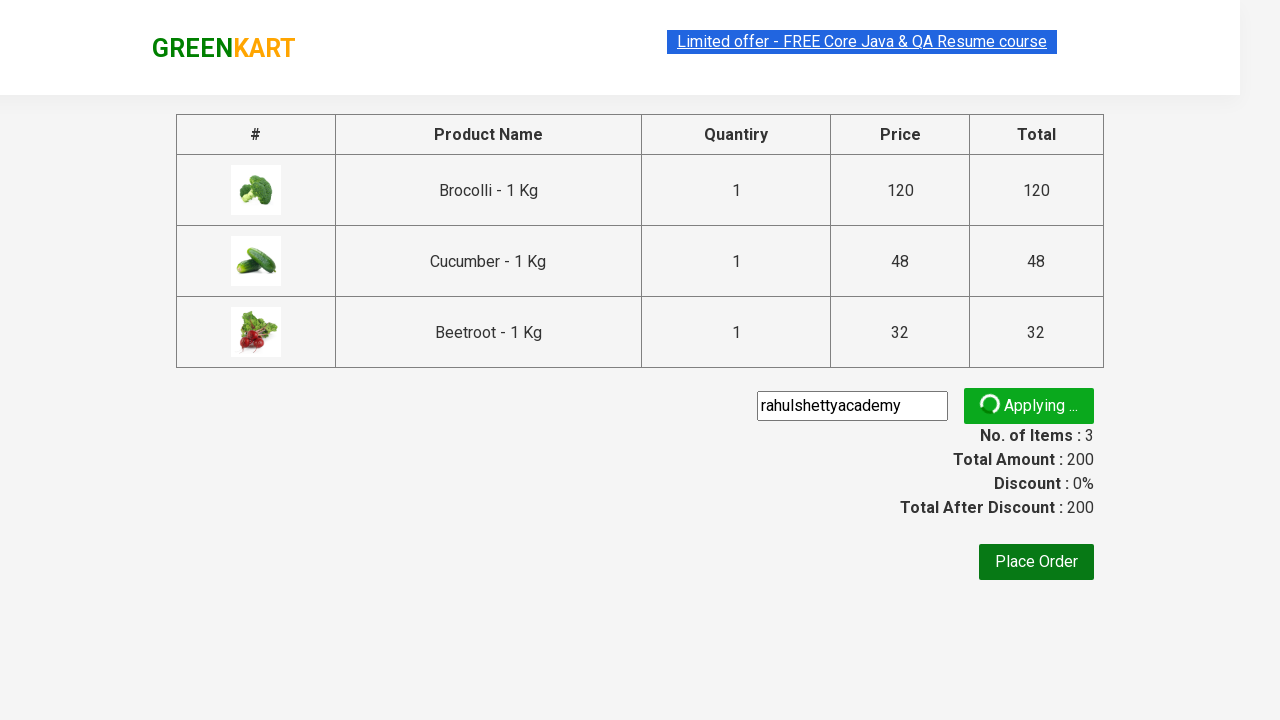

Promo code successfully applied - confirmation message appeared
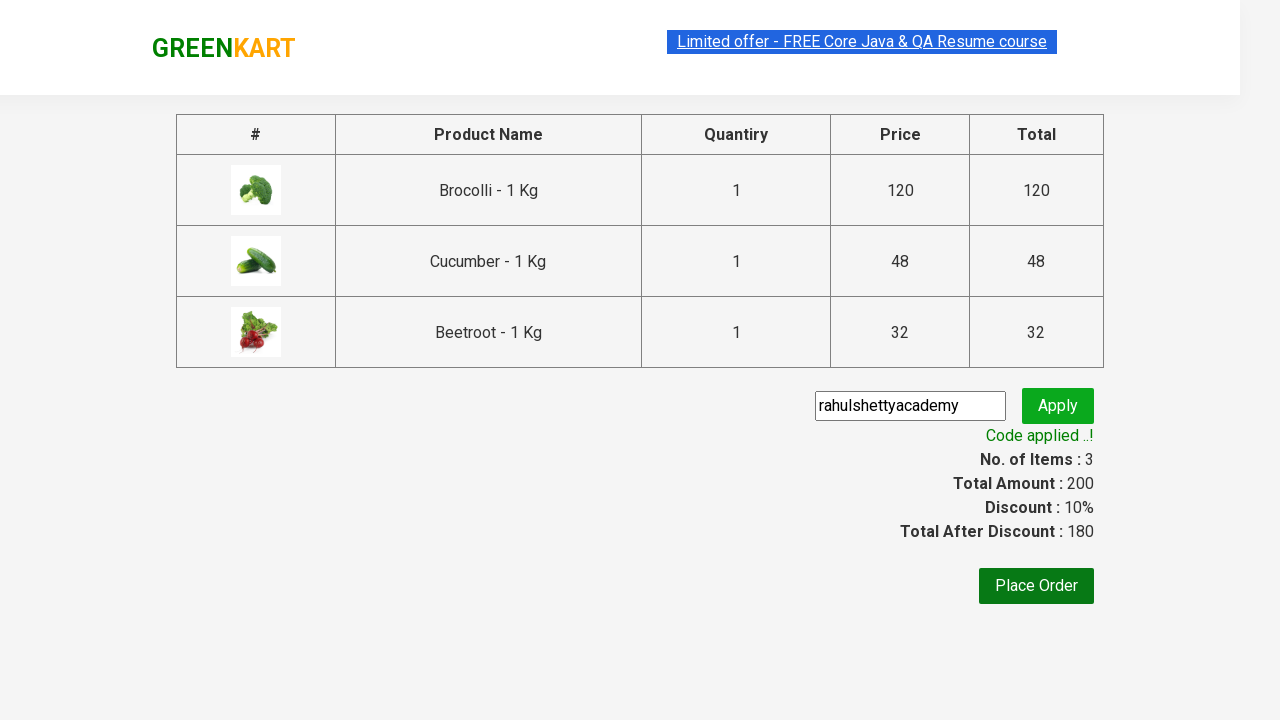

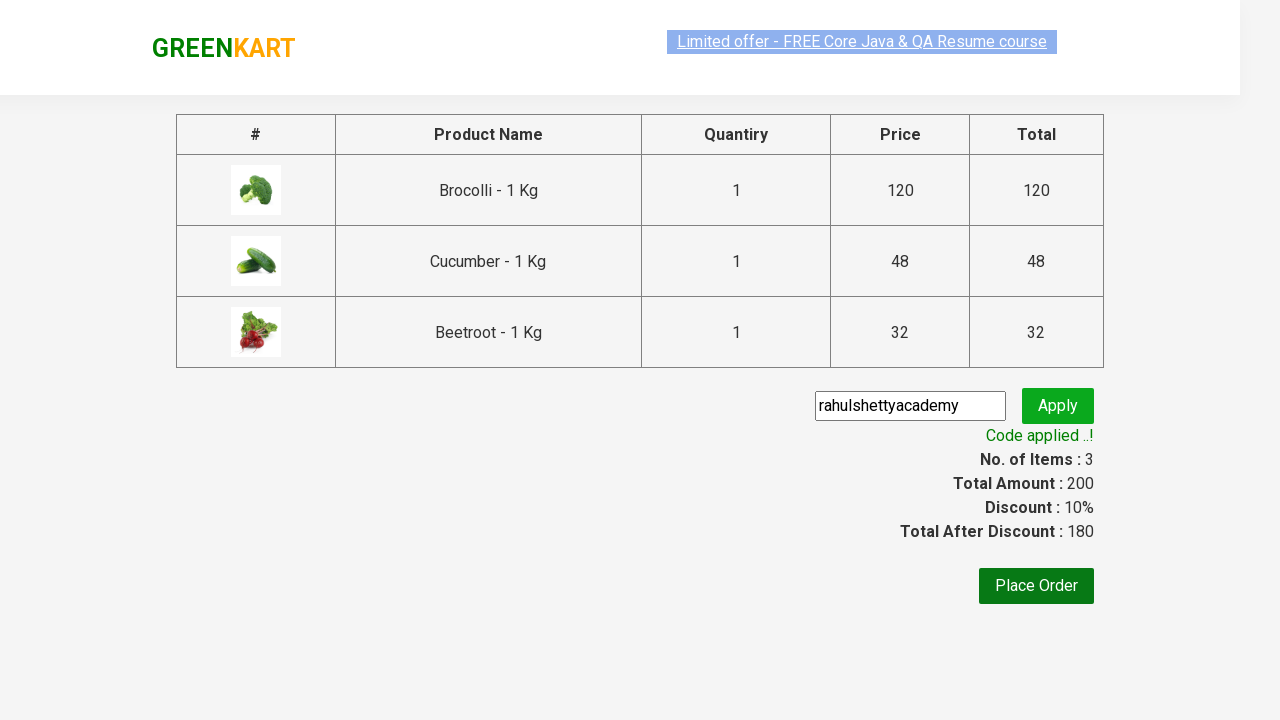